Tests API mocking by intercepting a fruits API call and returning a mocked response, then verifying the mocked fruit is displayed

Starting URL: https://demo.playwright.dev/api-mocking

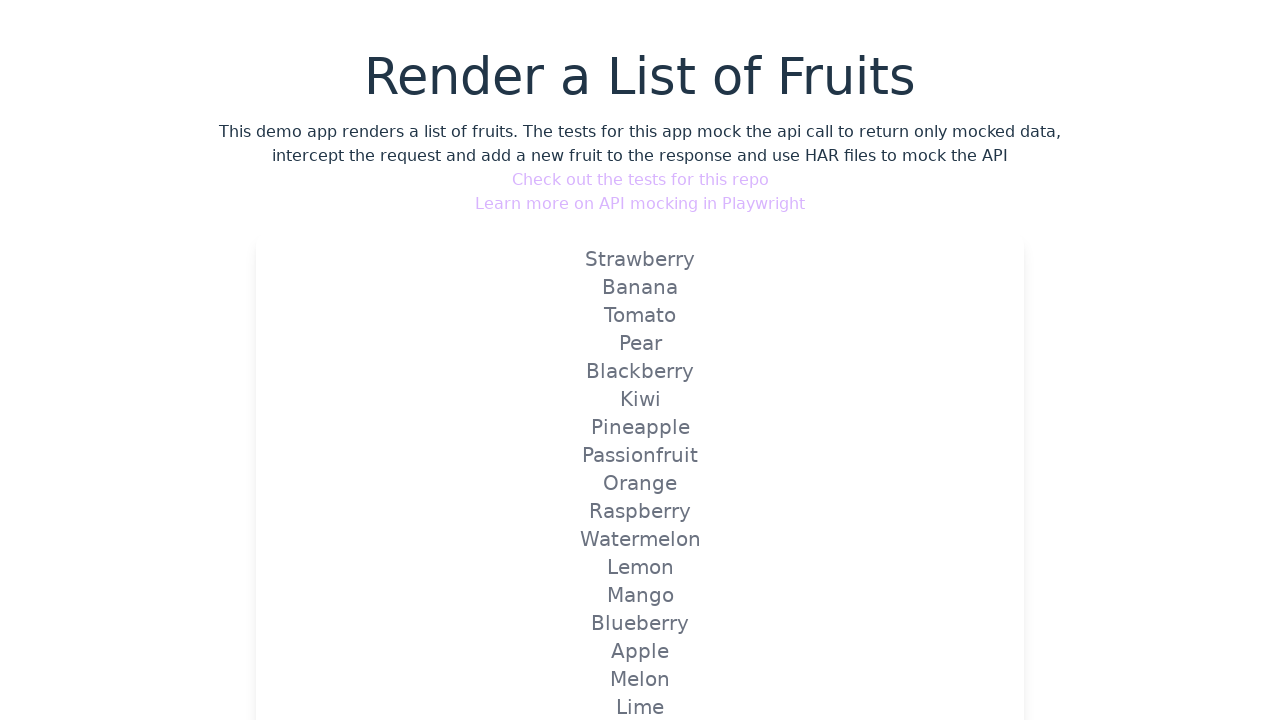

Set up route mock for fruits API to return mocked Strawberry response
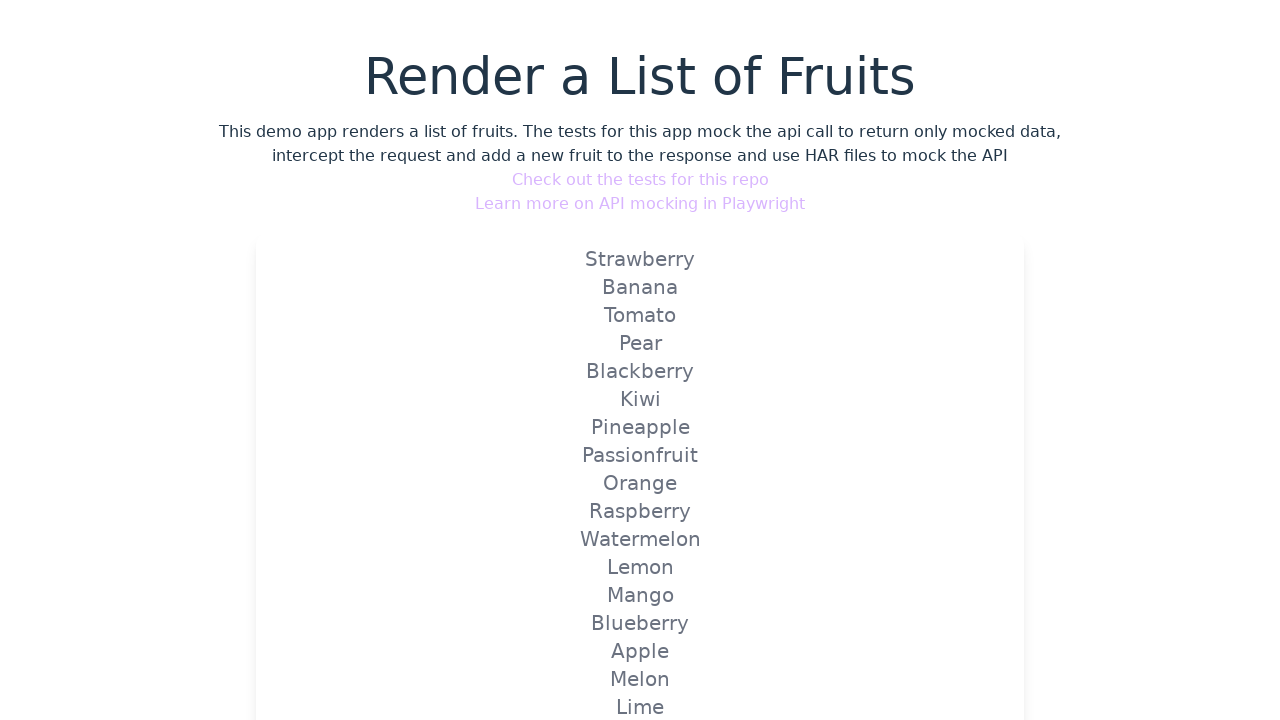

Reloaded page to apply API mock
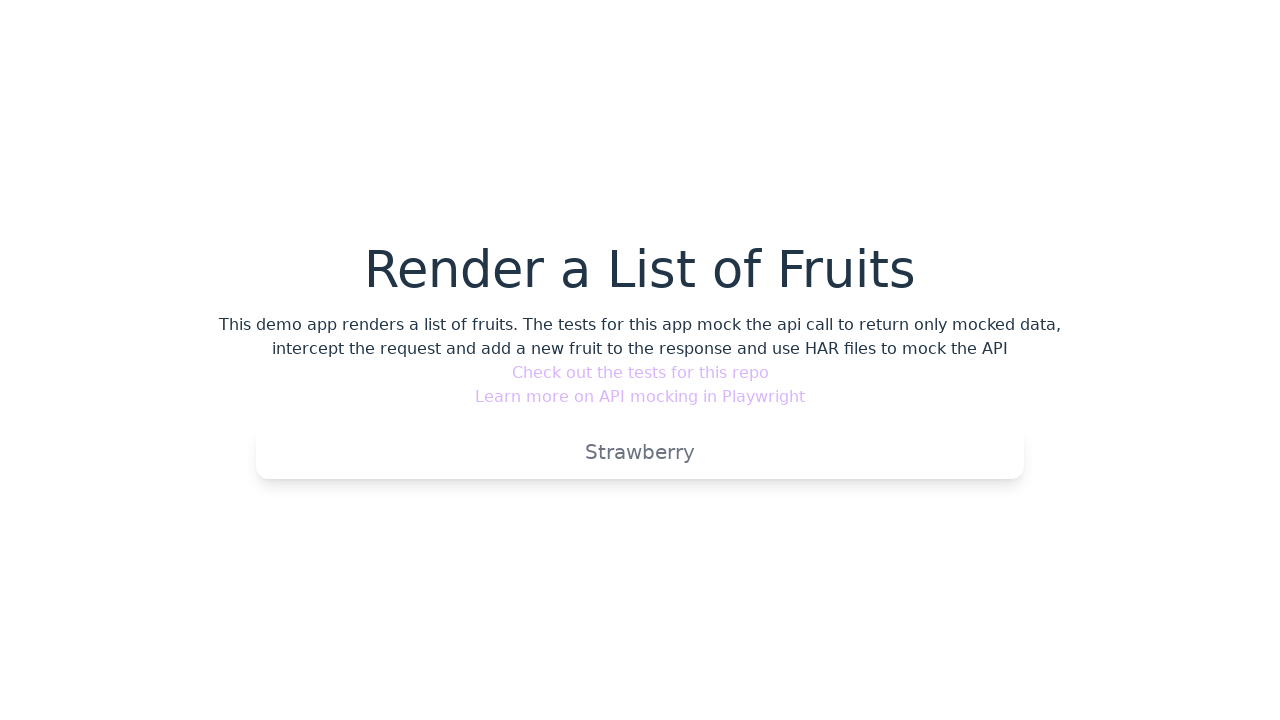

Verified that mocked Strawberry fruit is displayed on page
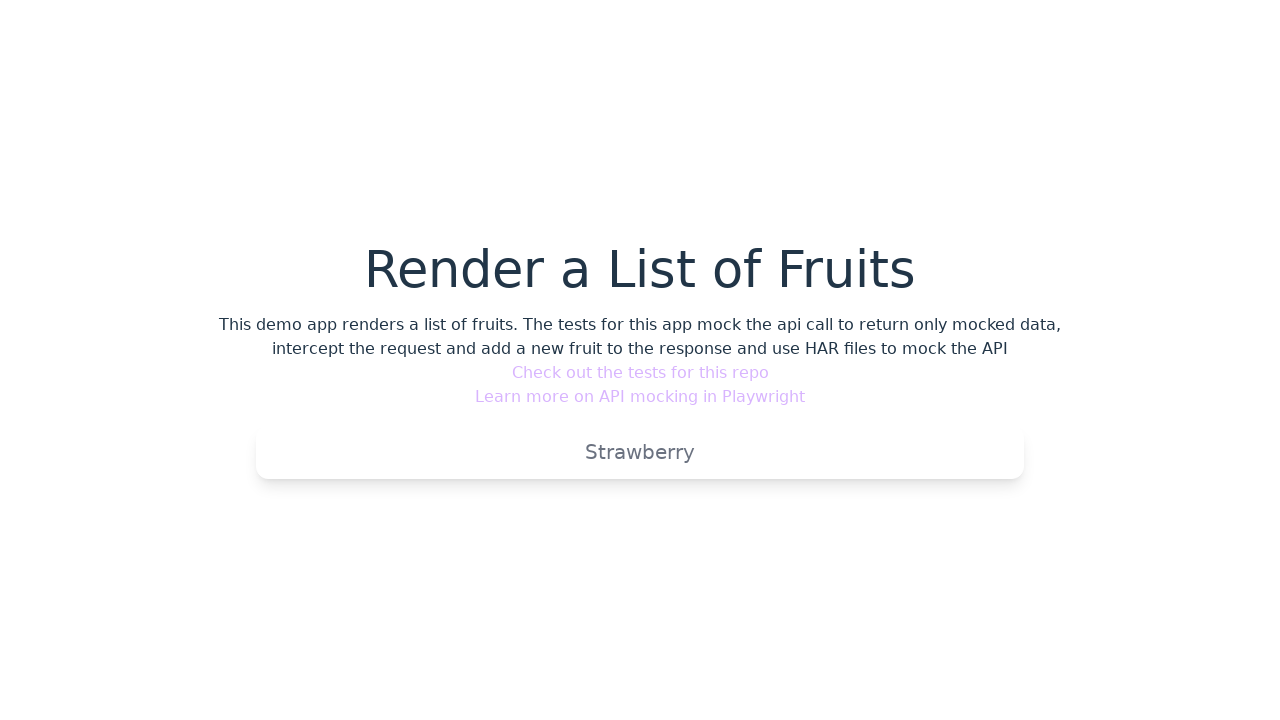

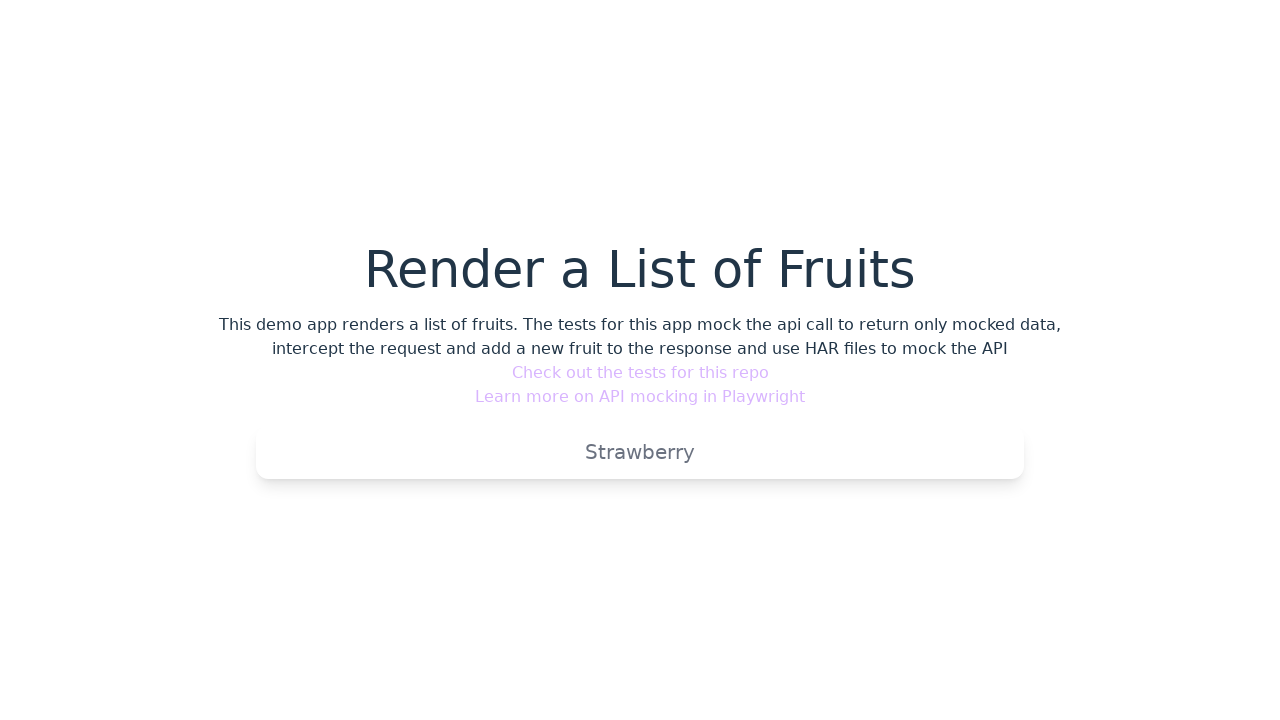